Tests YouTube search functionality by clicking the search box, entering "API by testers talk" as the search query, and pressing Enter to submit

Starting URL: https://www.youtube.com/

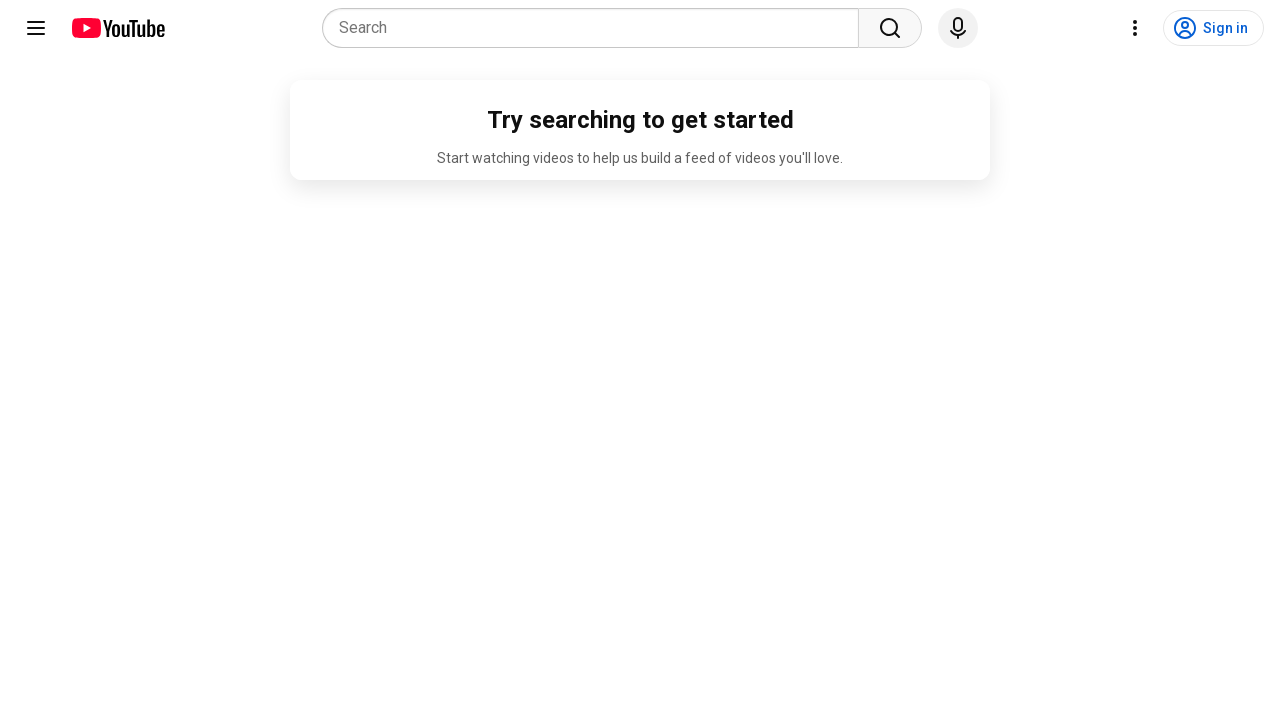

Clicked on YouTube search box at (596, 28) on internal:attr=[placeholder="Search"i]
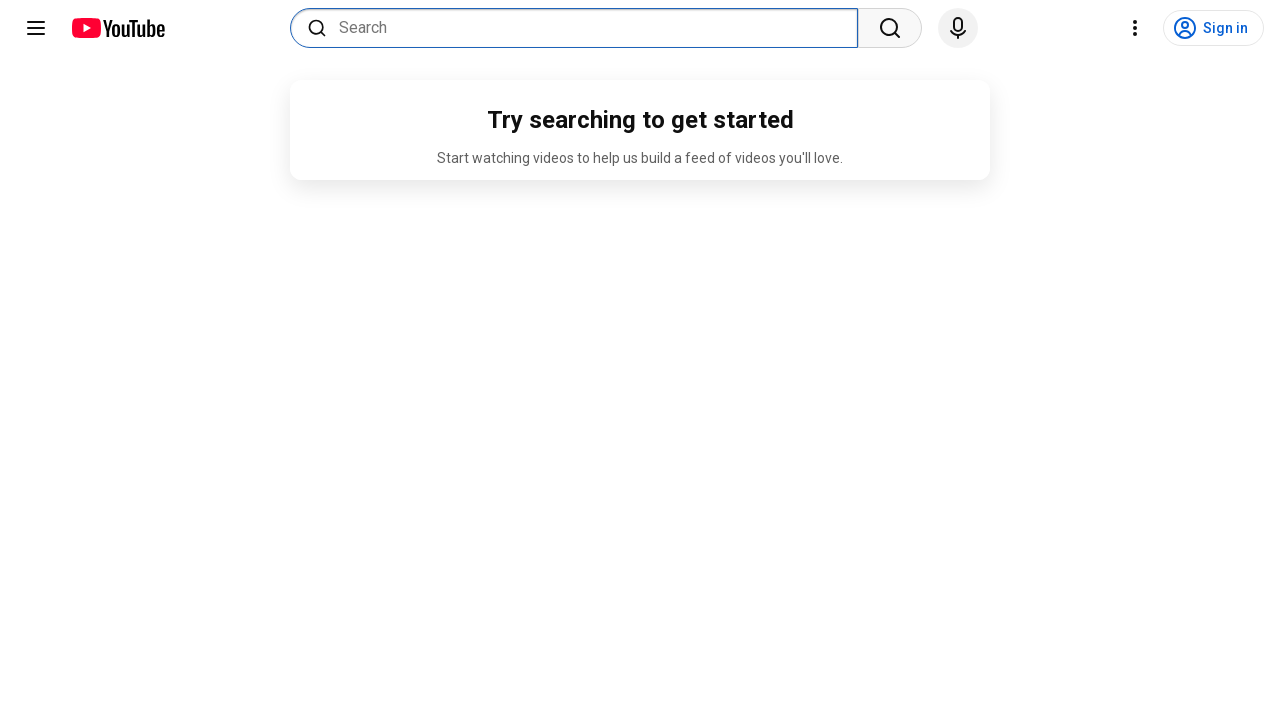

Entered 'API by testers talk' into search field on internal:attr=[placeholder="Search"i]
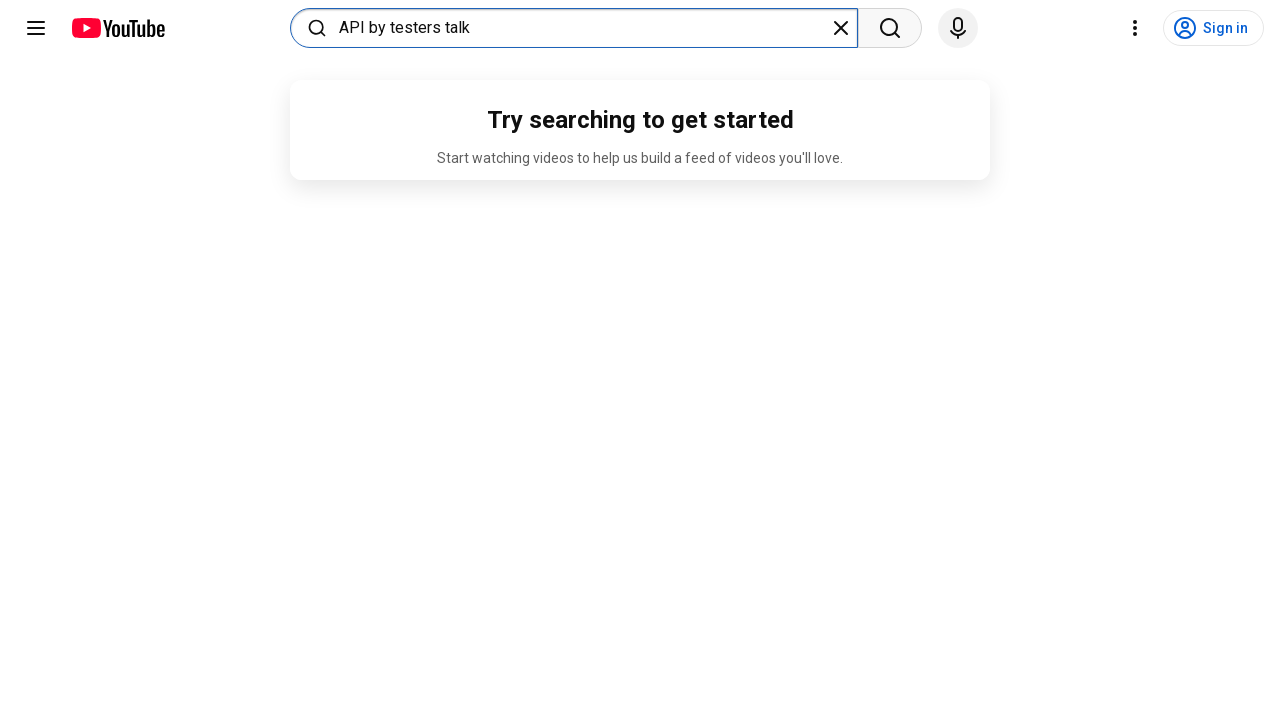

Pressed Enter to submit search query on internal:attr=[placeholder="Search"i]
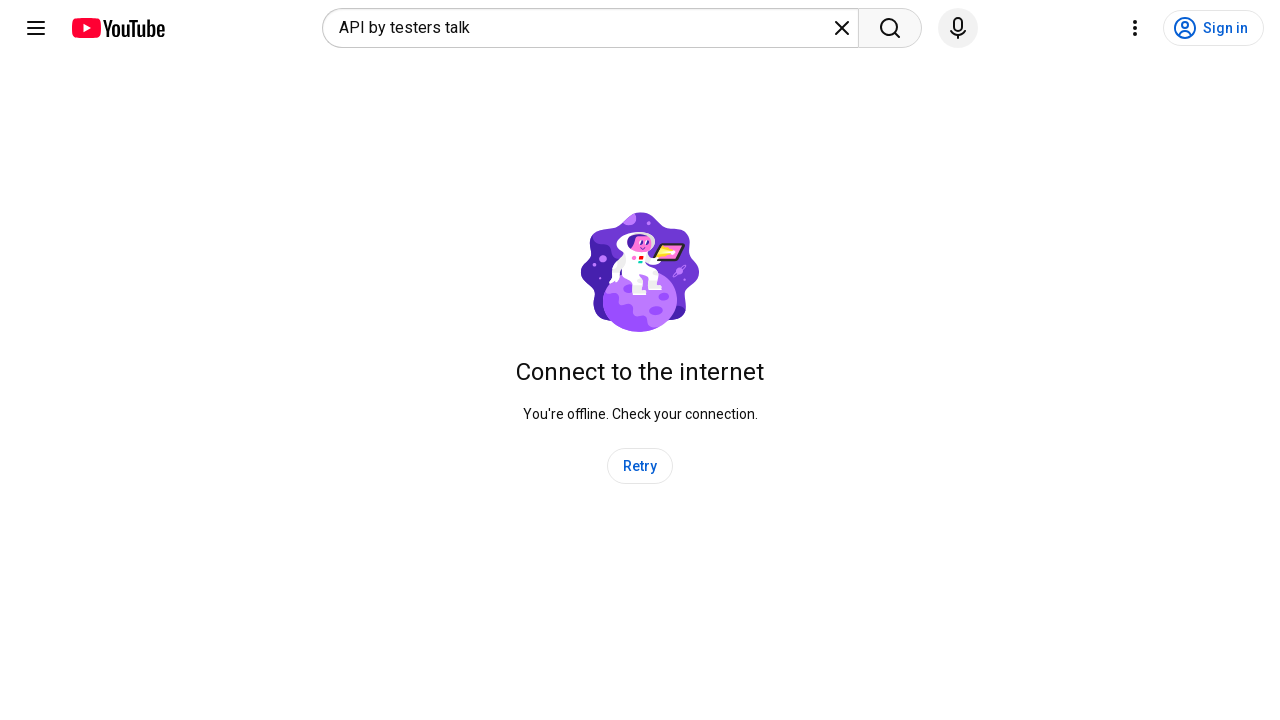

Waited 7 seconds for search results to load
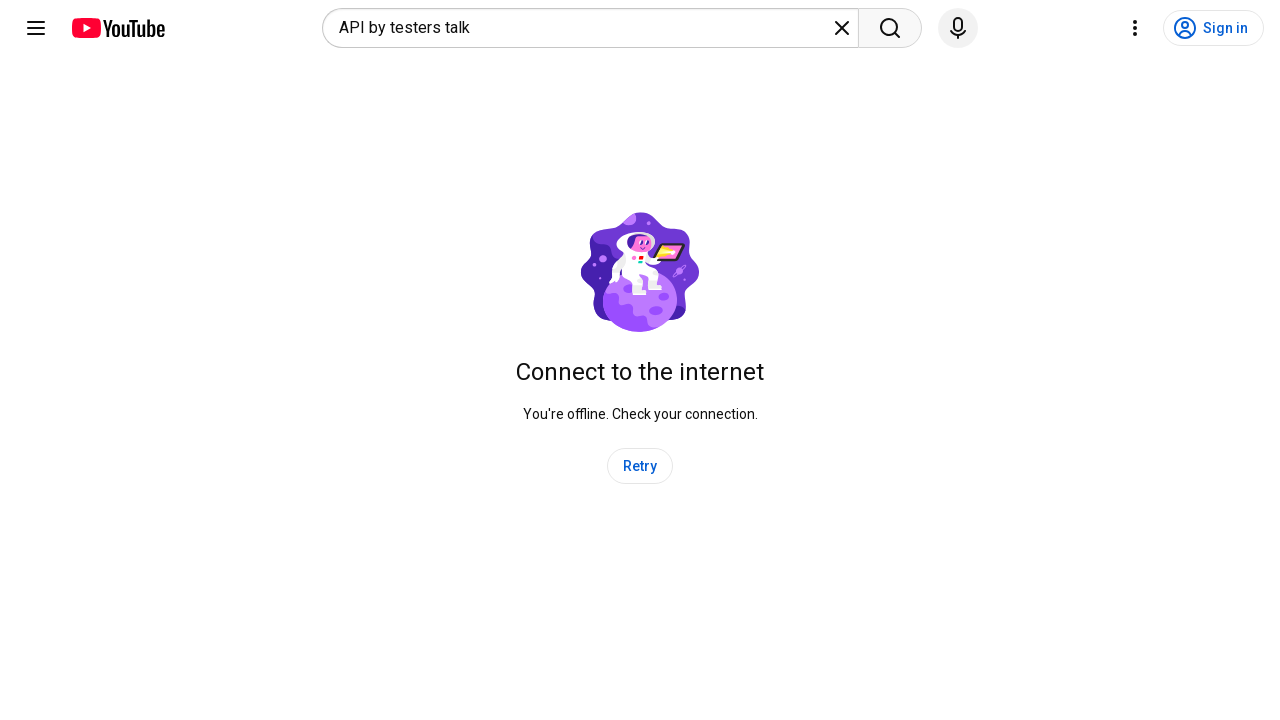

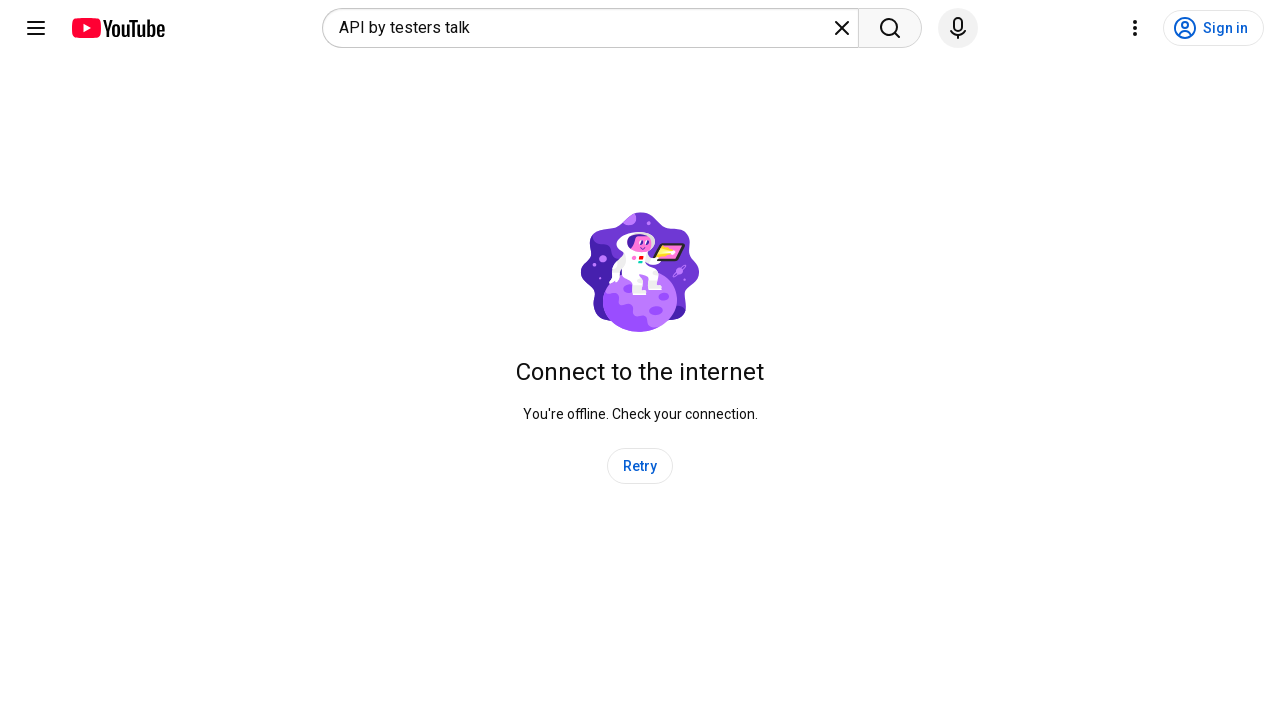